Tests drag and drop functionality on jQuery UI demo page by dragging an element from one position to another

Starting URL: https://jqueryui.com/droppable/

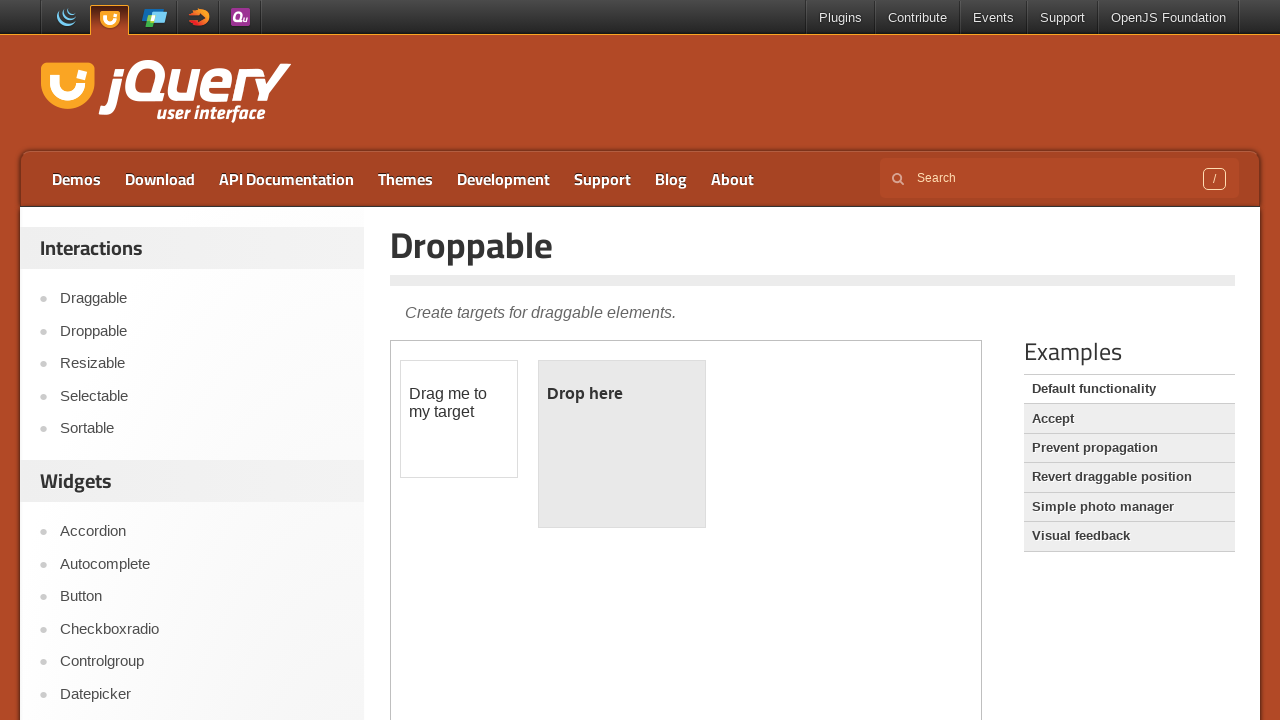

Located the first iframe containing drag and drop elements
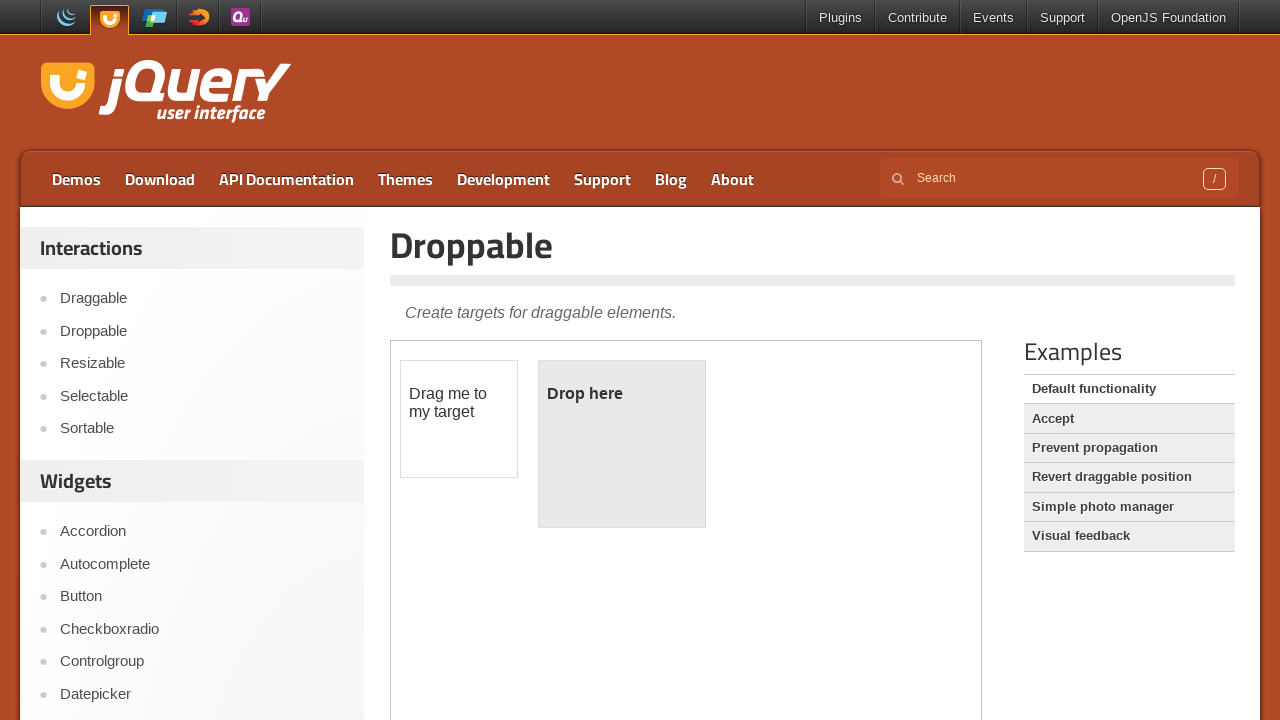

Located the draggable element with id 'draggable'
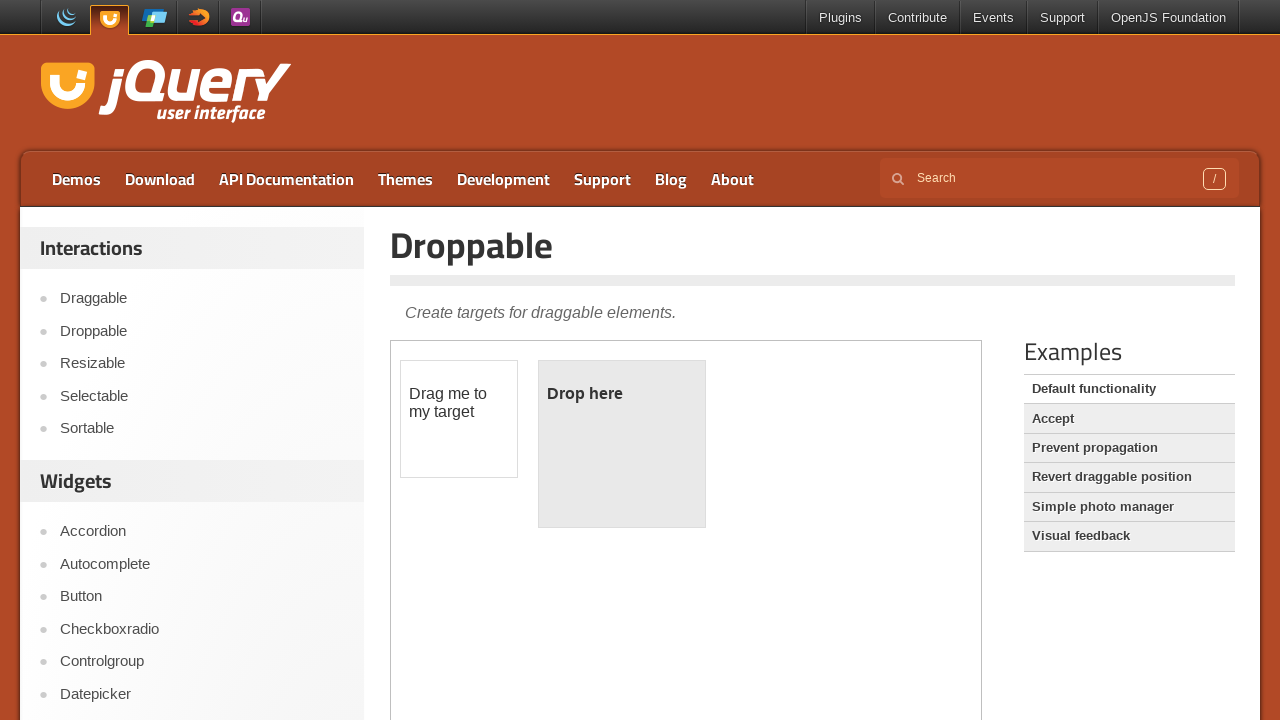

Located the droppable element with id 'droppable'
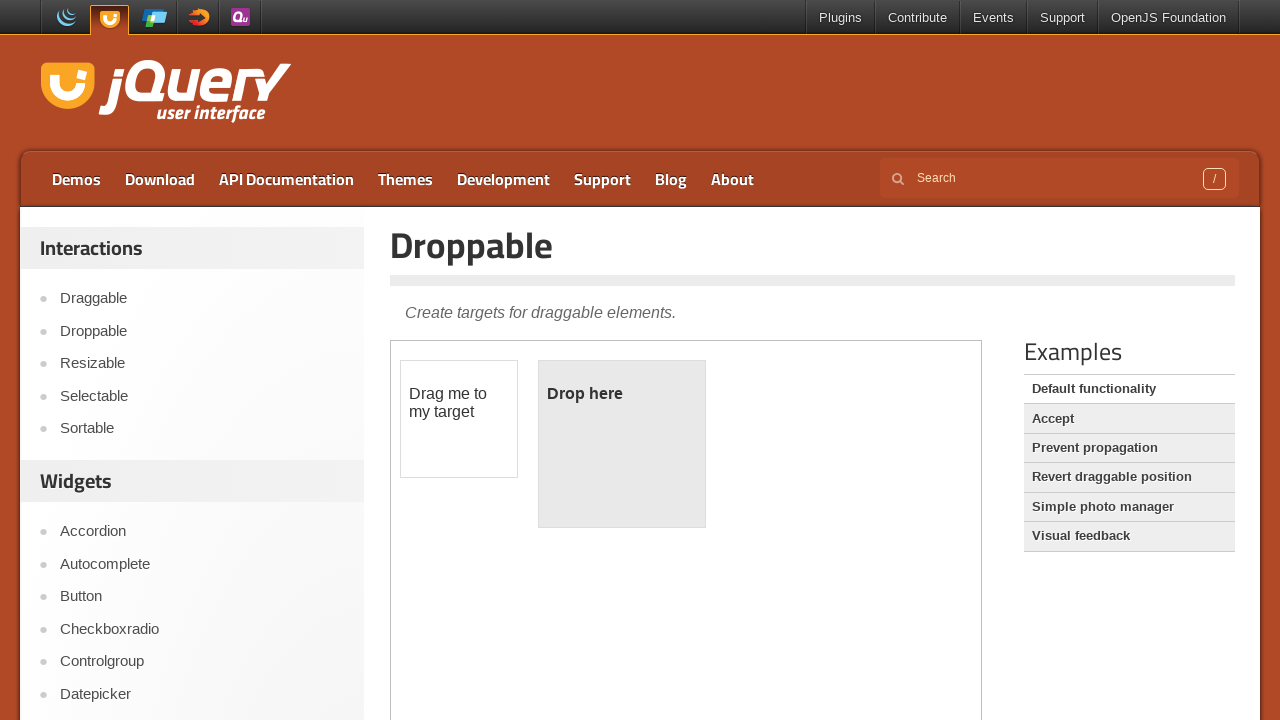

Dragged the draggable element to the droppable element at (622, 444)
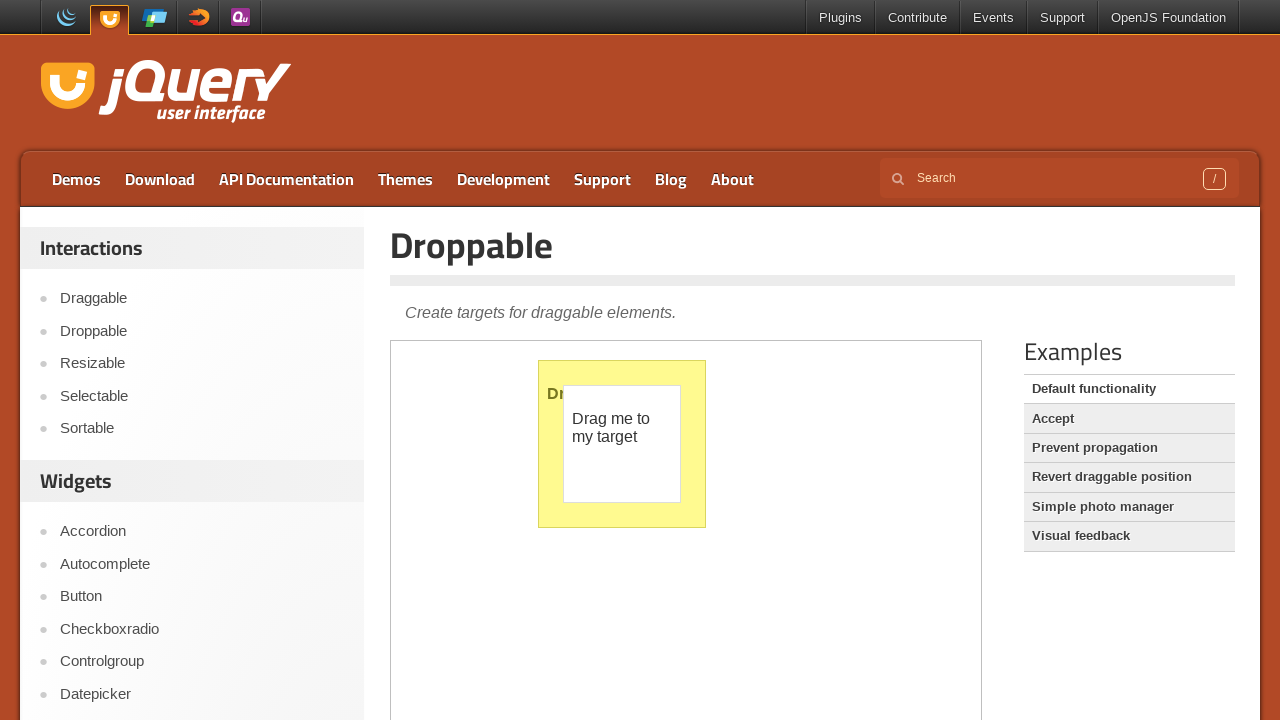

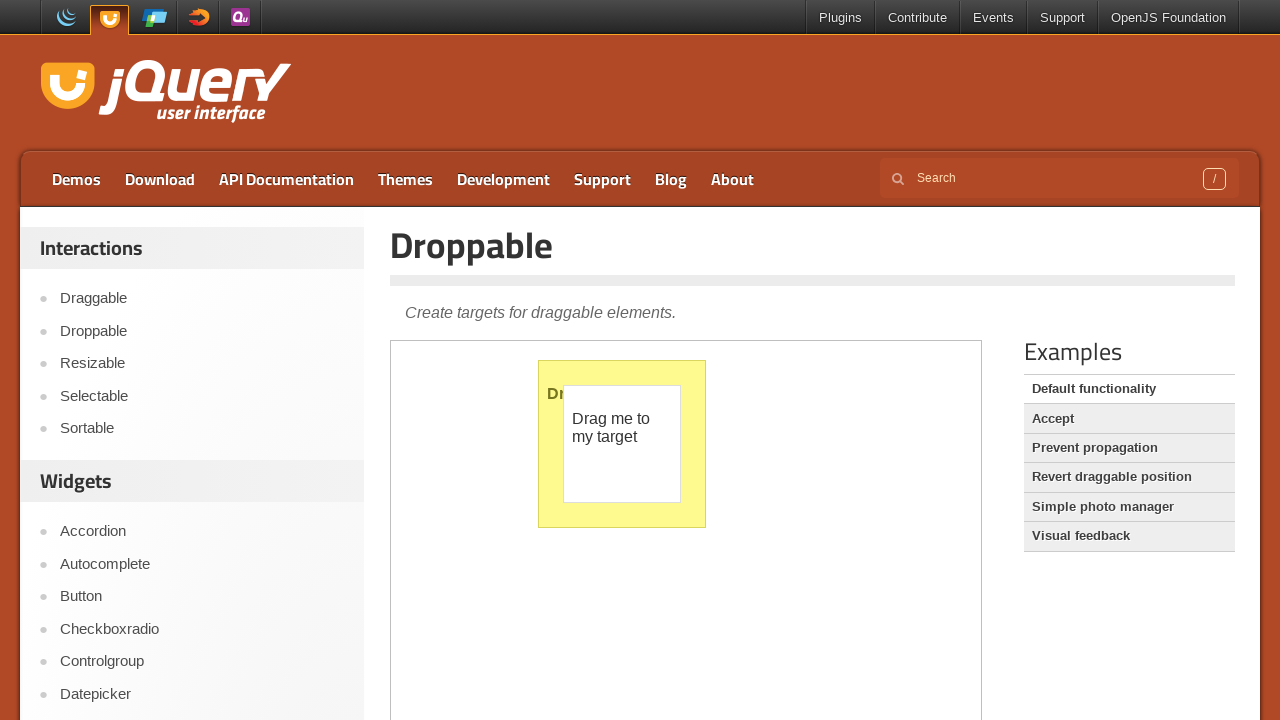